Tests right-click functionality on a button element using context click action

Starting URL: https://demoqa.com/buttons

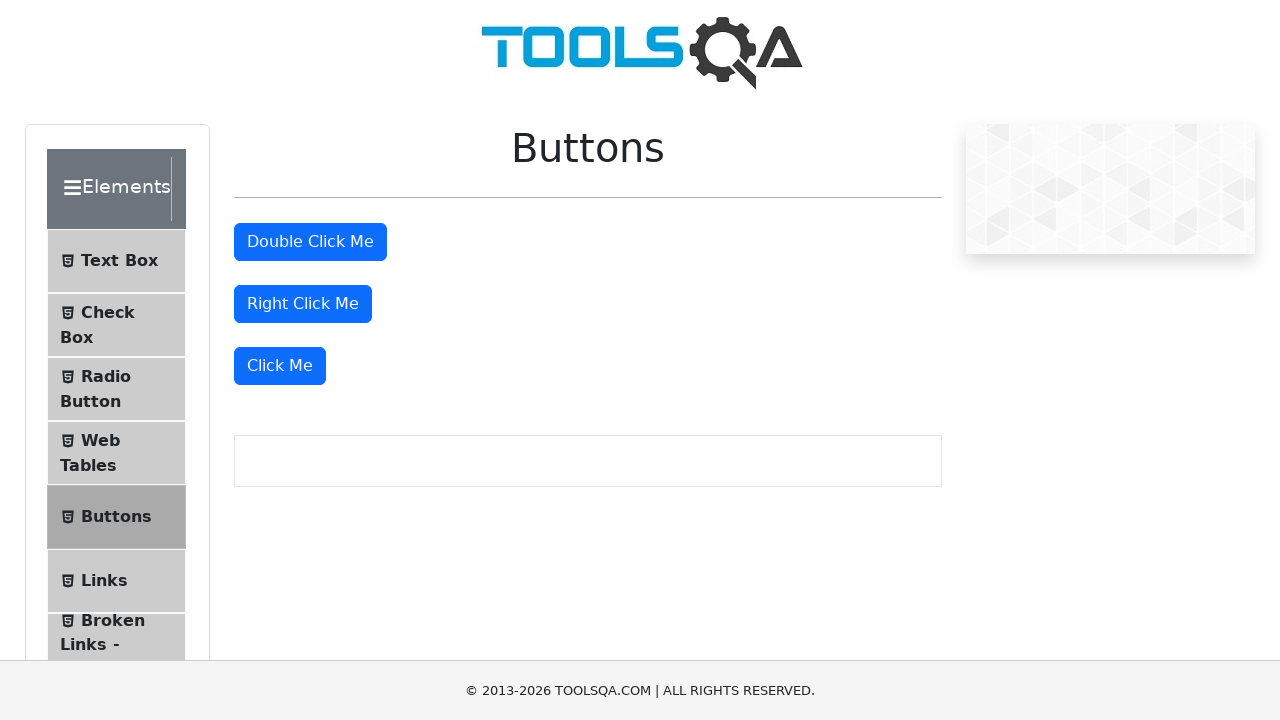

Located right-click button element with id 'rightClickBtn'
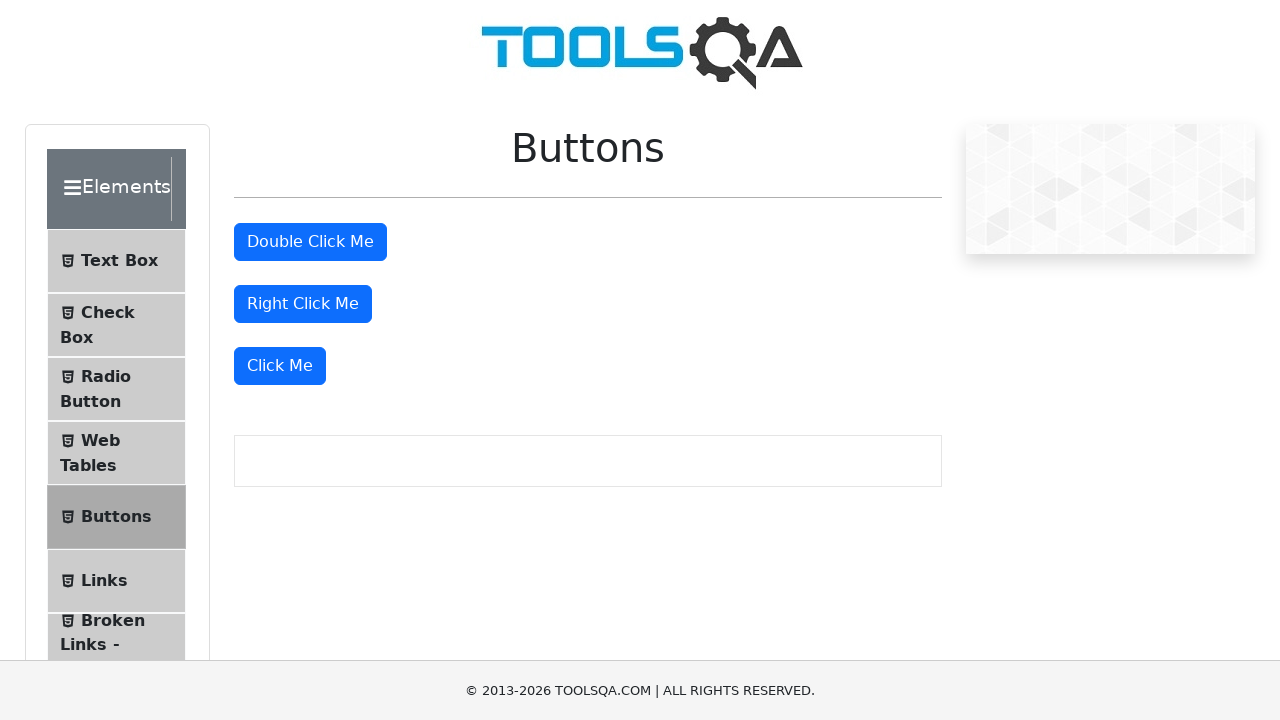

Performed right-click (context click) on the button element at (303, 304) on xpath=//button[@id='rightClickBtn']
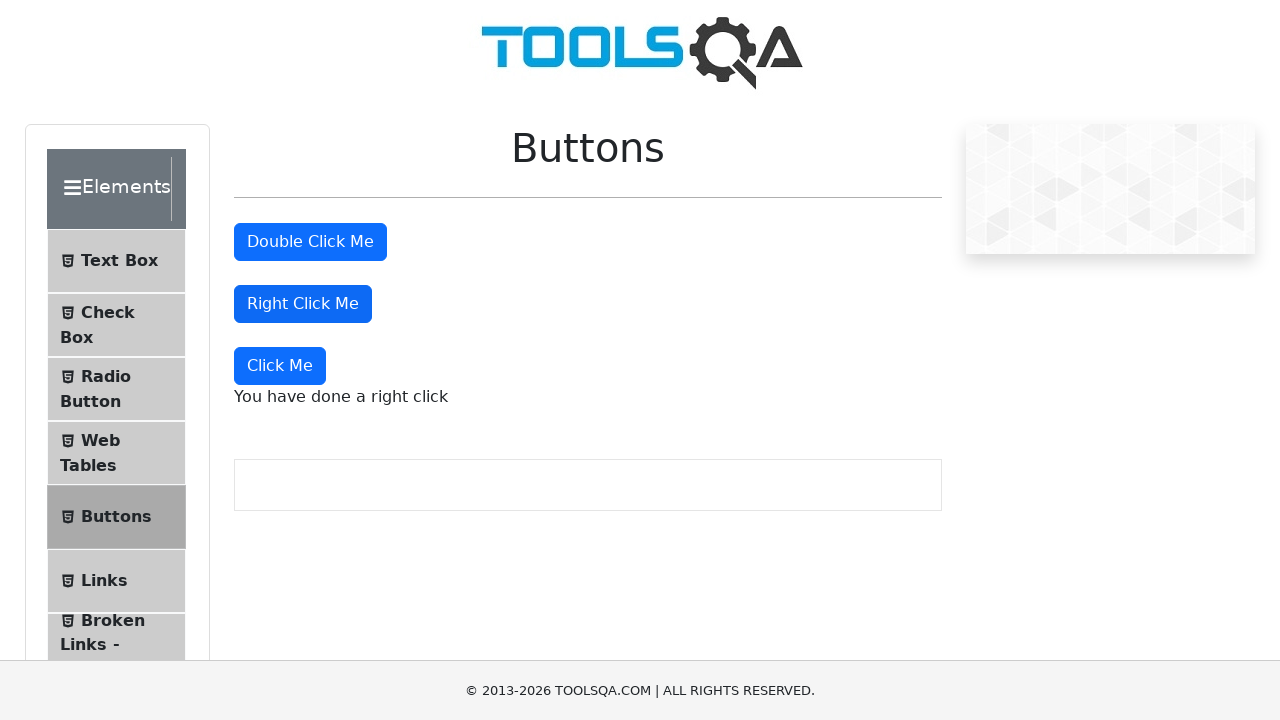

Waited 1 second to observe right-click action result
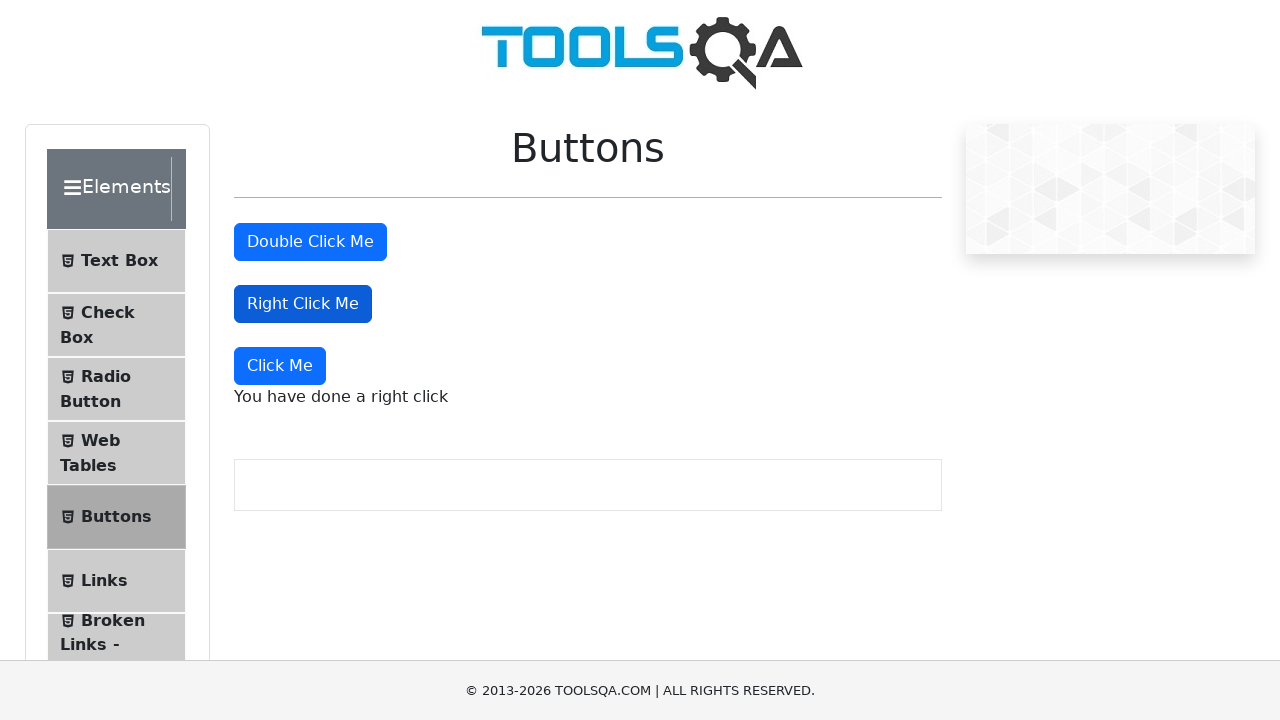

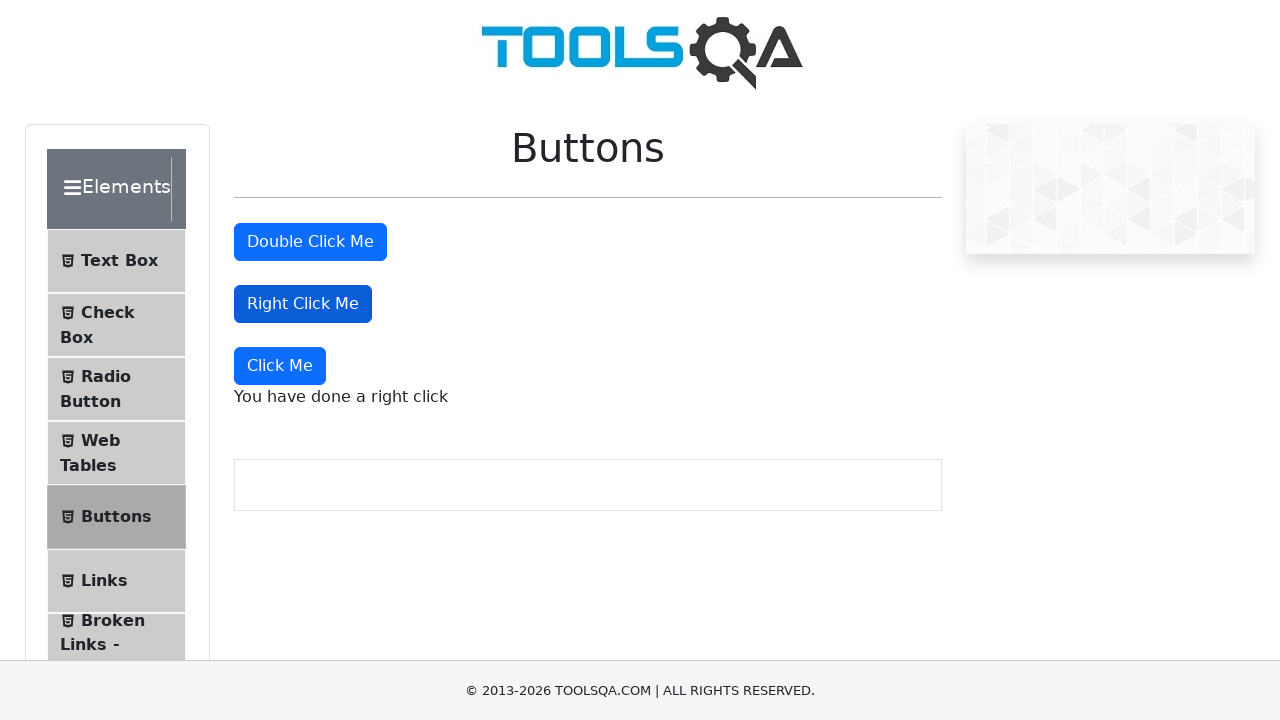